Tests selecting a state from a dropdown list on the OpenWeatherMap historical weather data page by clicking the state selector and choosing Texas.

Starting URL: https://home.openweathermap.org/zip_code_data/new

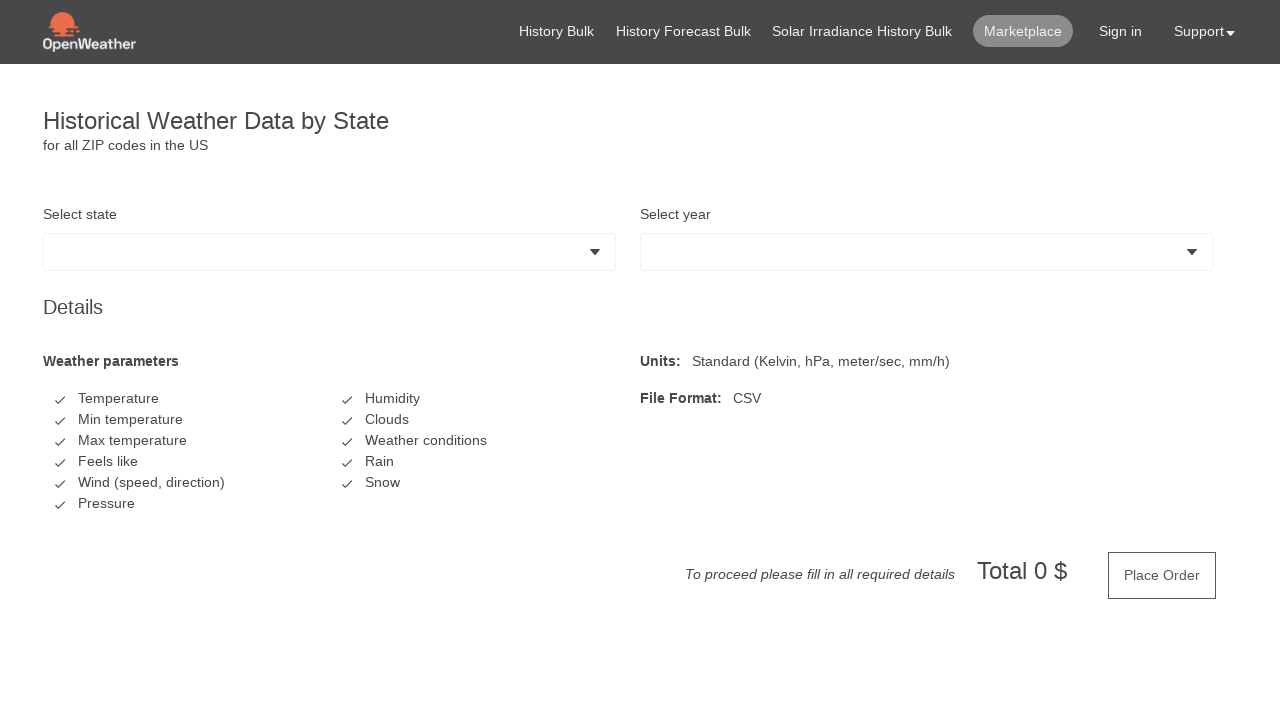

Clicked on the state dropdown selector at (329, 252) on #__BVID__10 .form-control.dropdown-selector
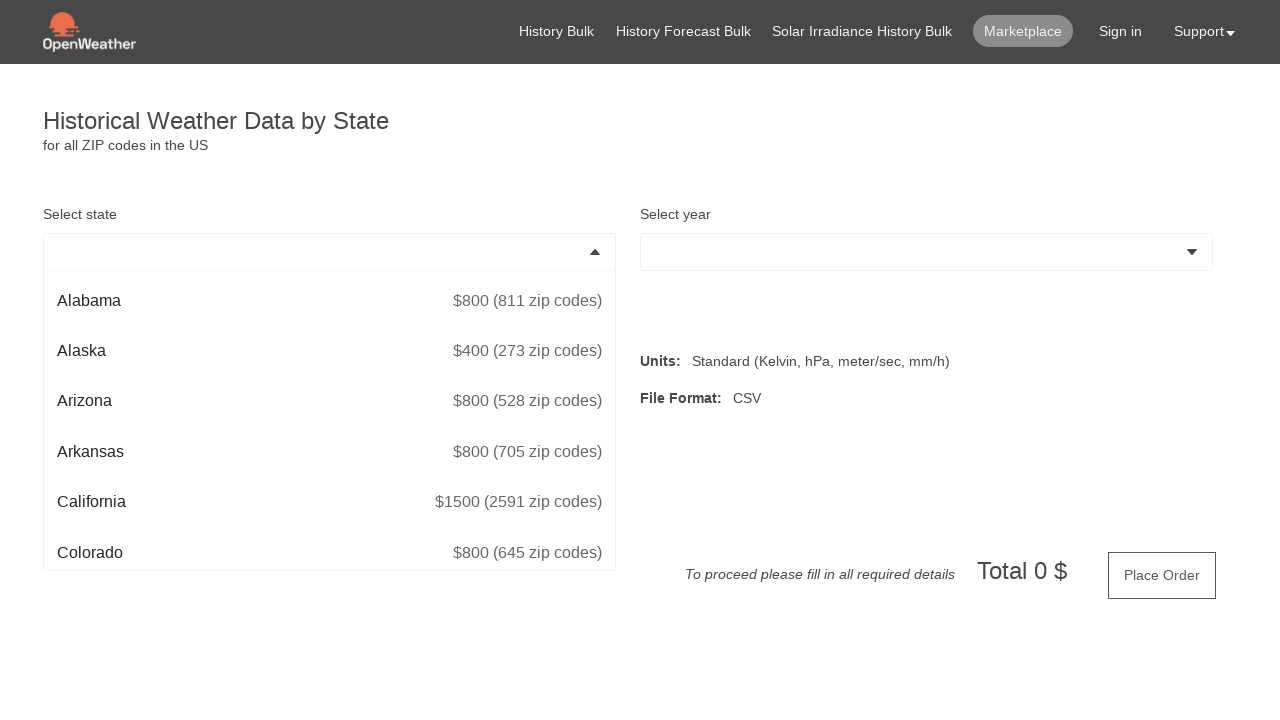

Texas option became visible in the dropdown
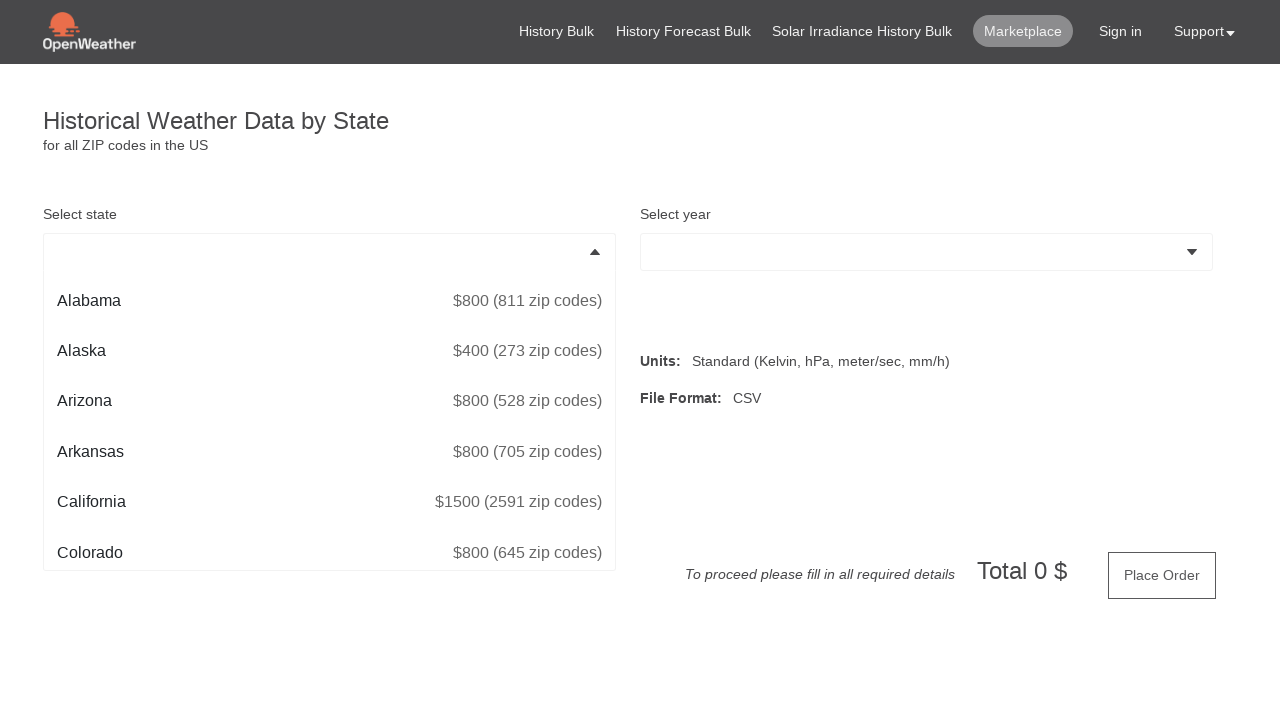

Clicked on Texas option to select it at (78, 421) on xpath=//span[text()='Texas']
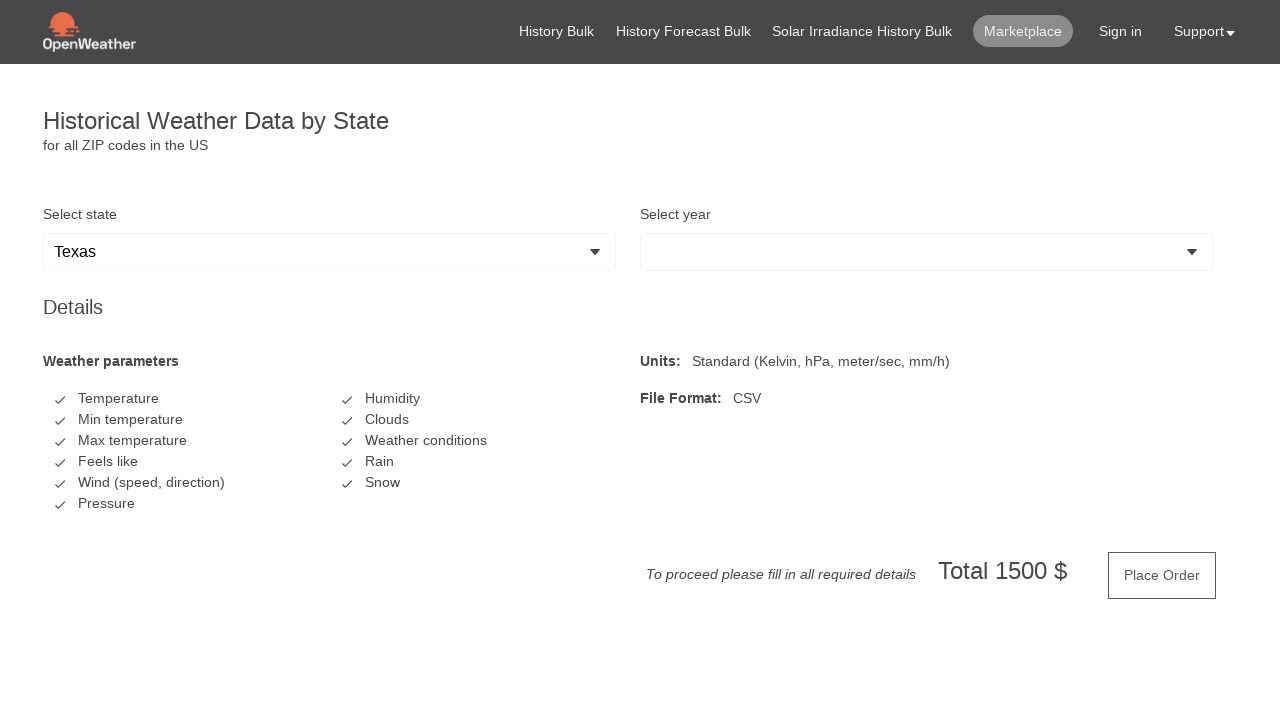

Verified that Texas state was selected
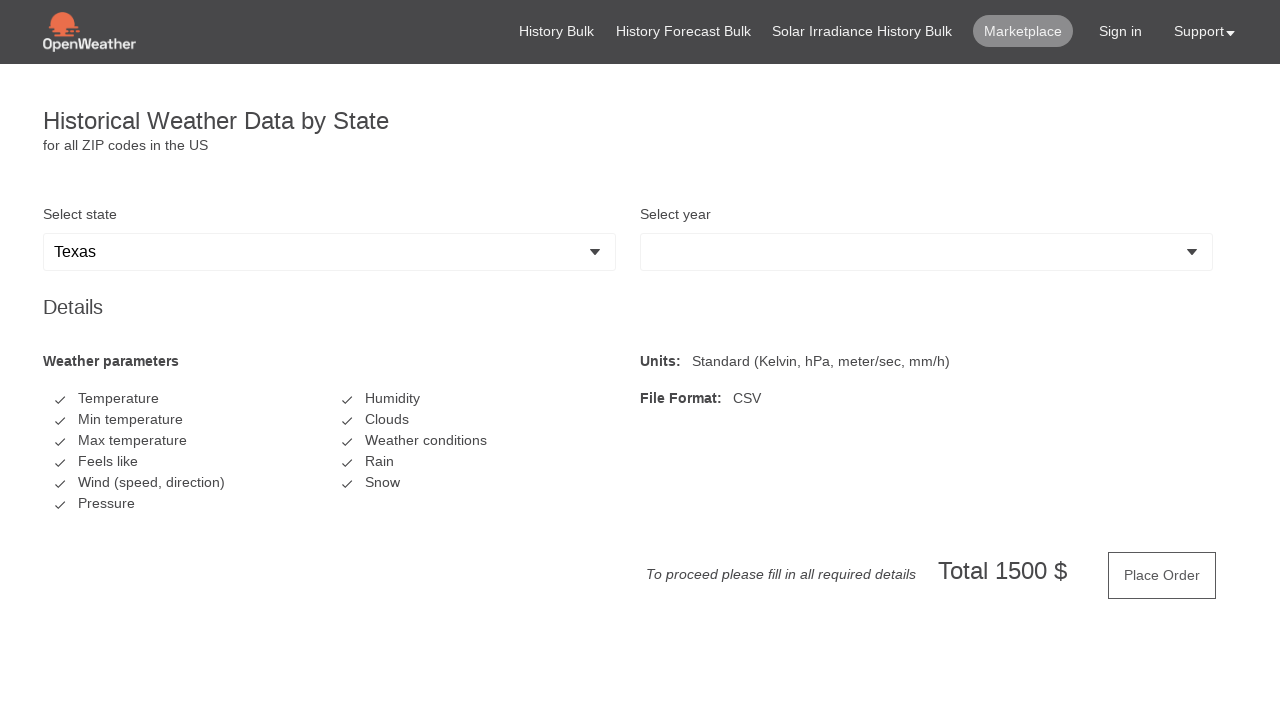

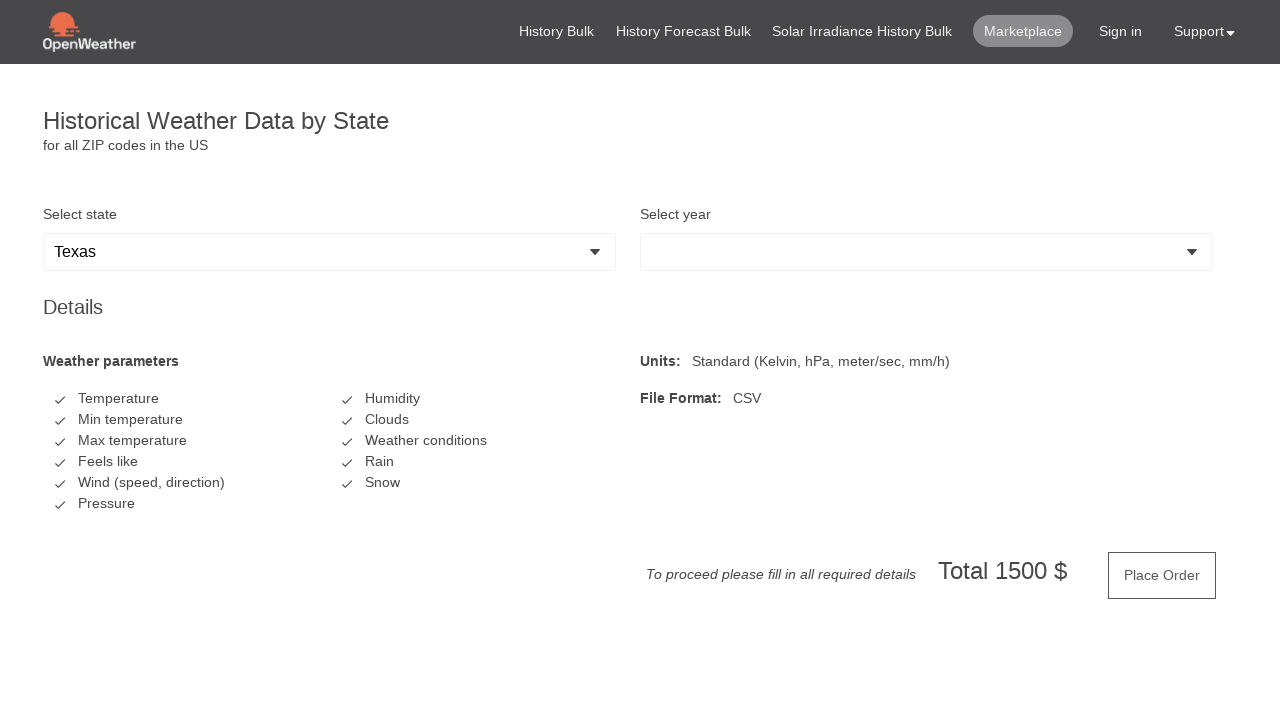